Tests selecting a specific checkbox with value '21-40' and verifying it is selected

Starting URL: https://popageorgianvictor.github.io/PUBLISHED-WEBPAGES/checkbox

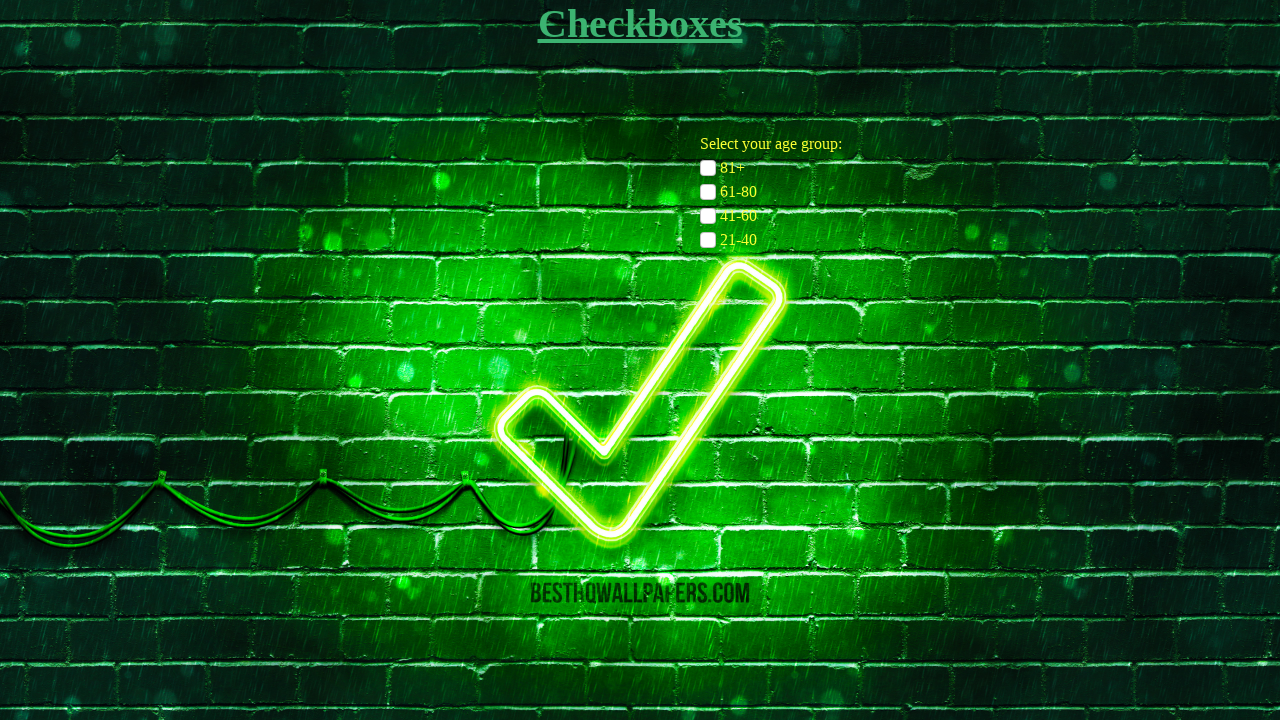

Clicked checkbox with value '21-40' at (708, 240) on input[name="age-group-checkbox"][value="21-40"]
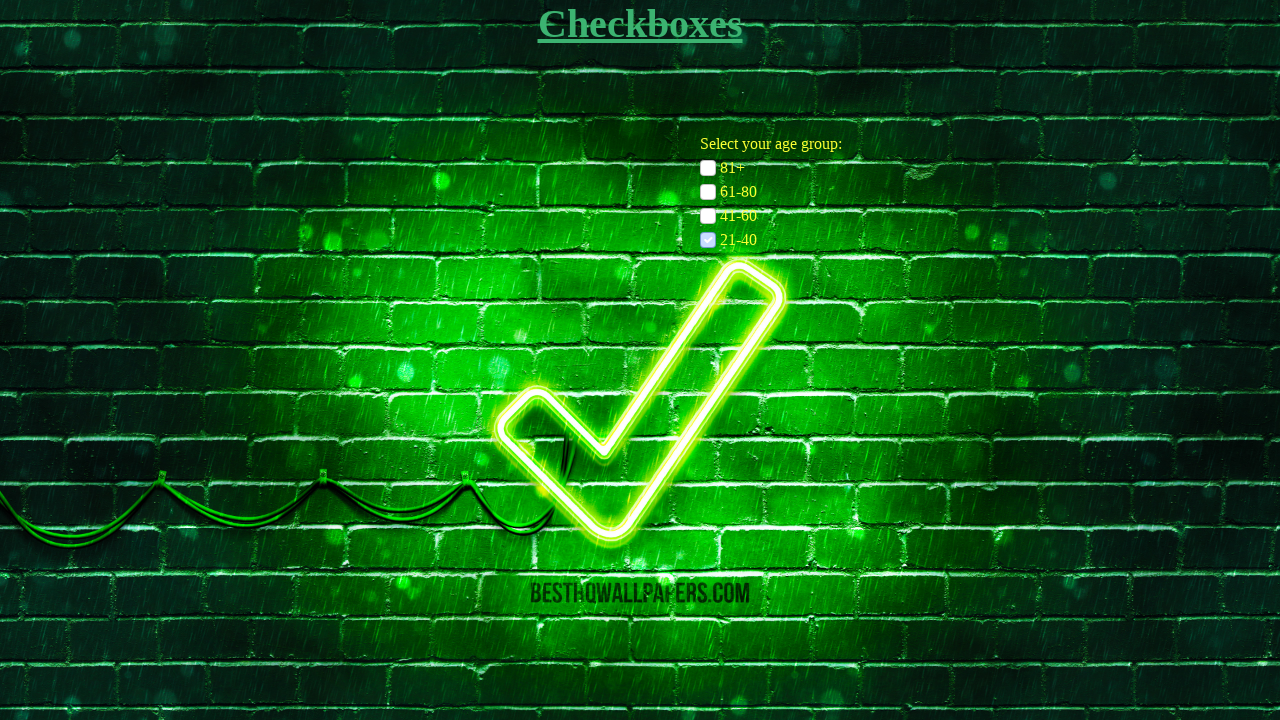

Located checkbox element with value '21-40'
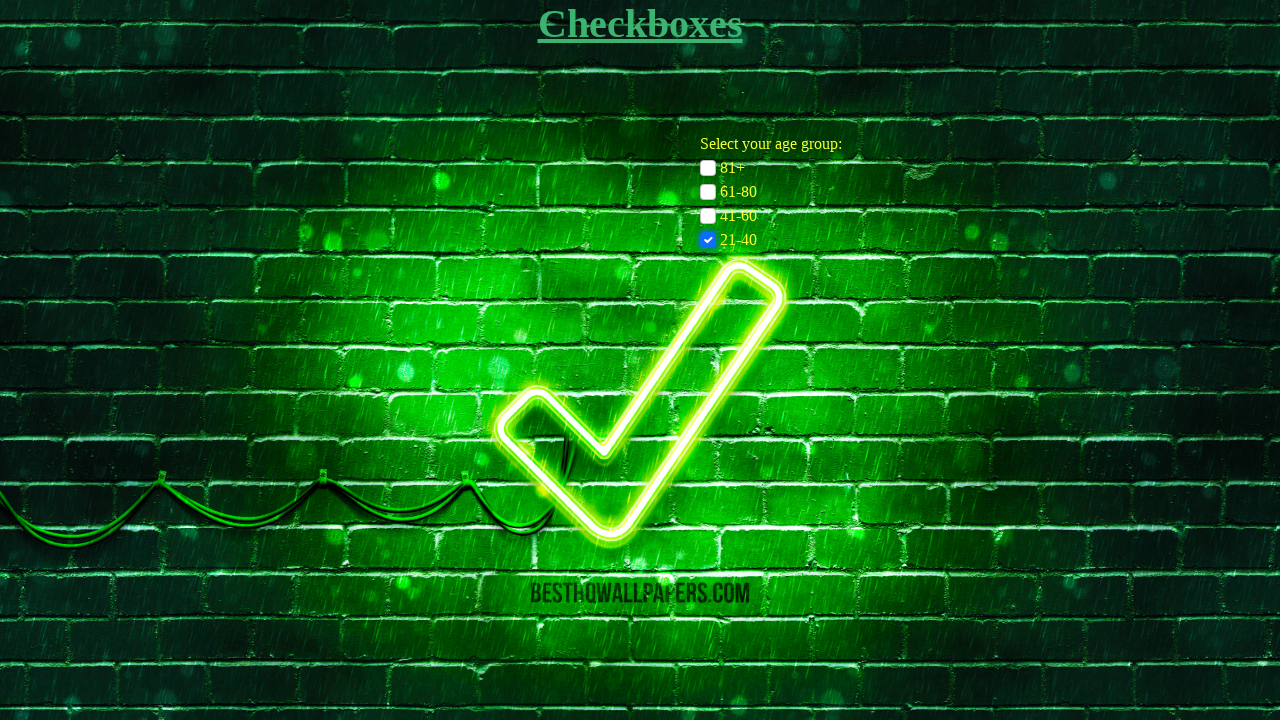

Verified checkbox with value '21-40' is selected
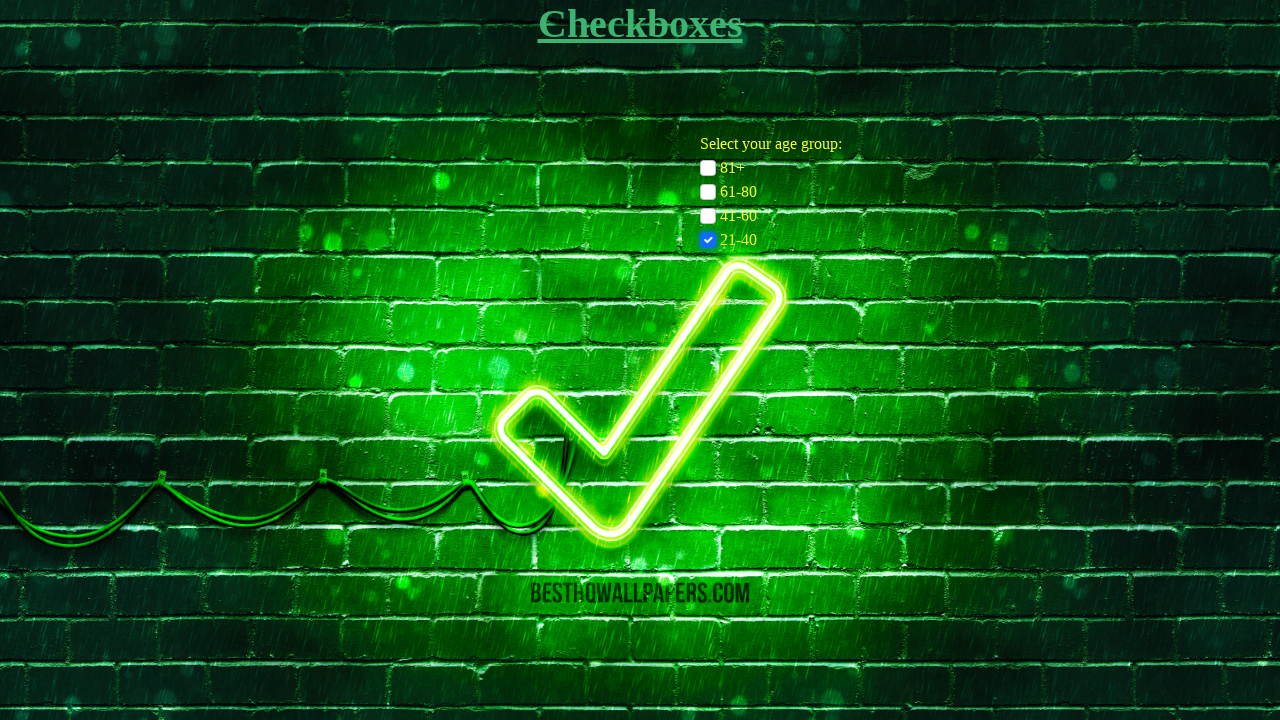

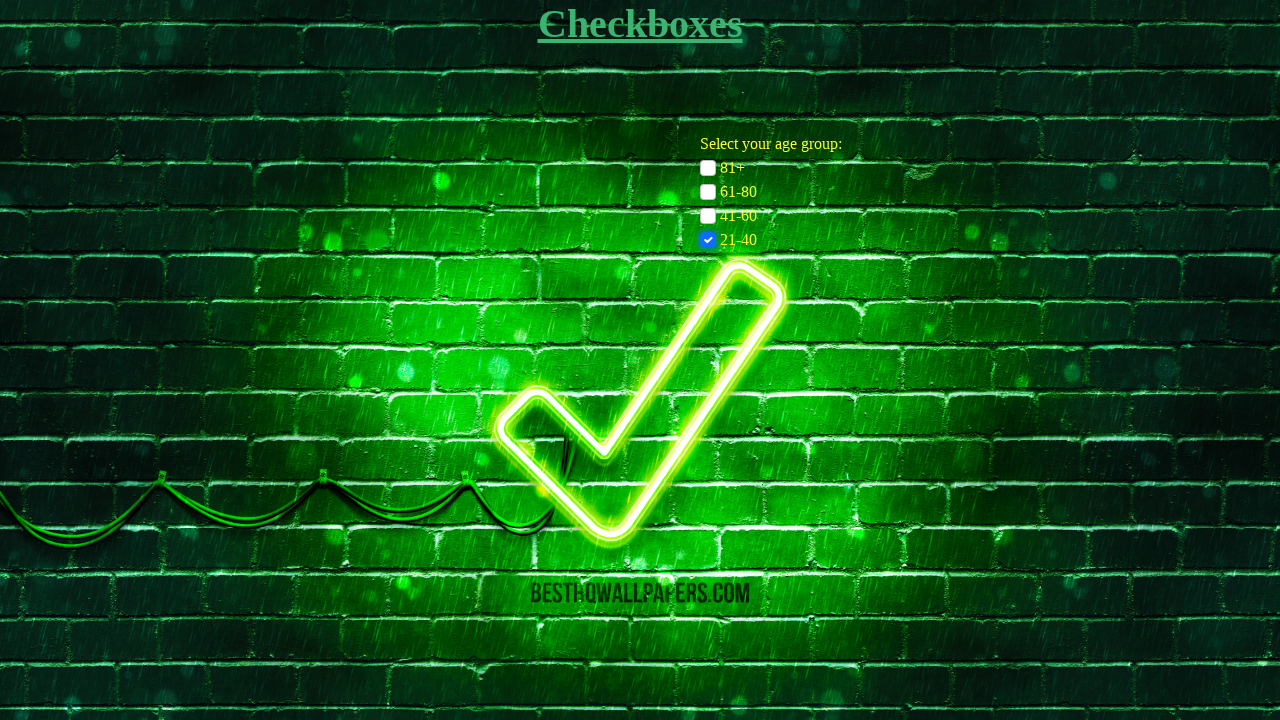